Tests a sample todo application by clicking on the first two list items to mark them complete, then adding a new todo item with custom text.

Starting URL: https://lambdatest.github.io/sample-todo-app/

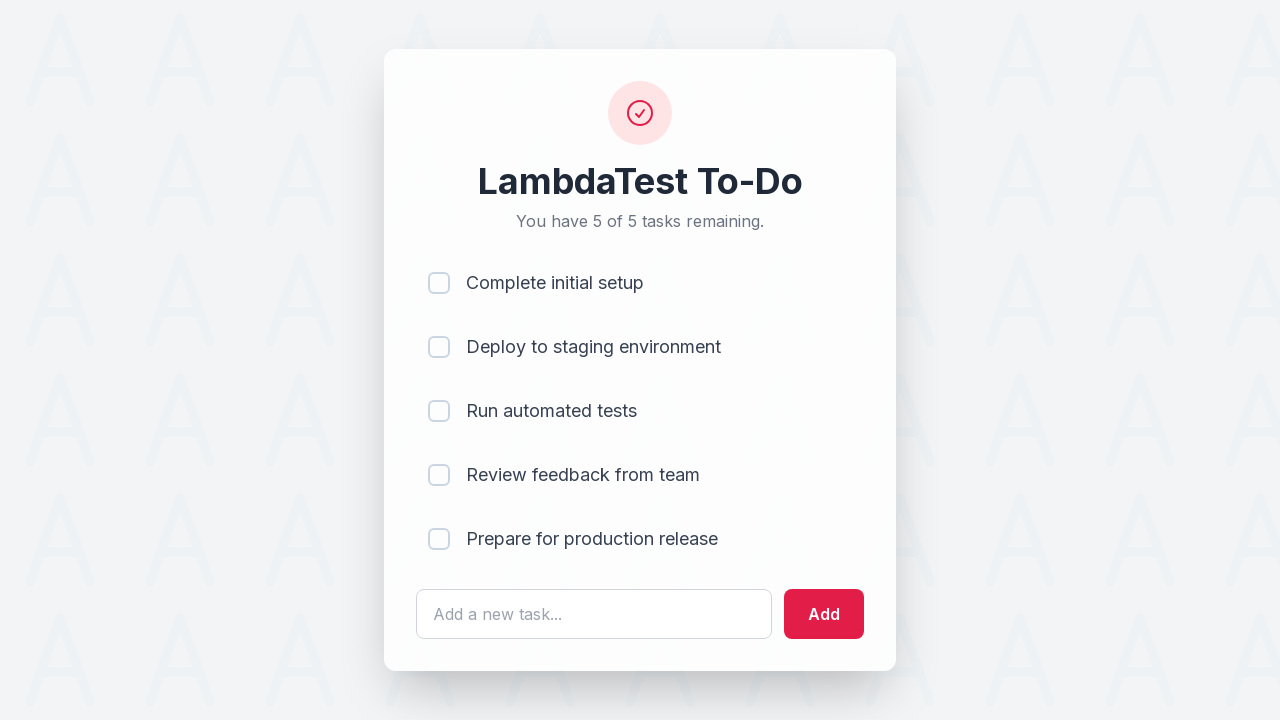

Clicked first list item to mark it complete at (439, 283) on input[name='li1']
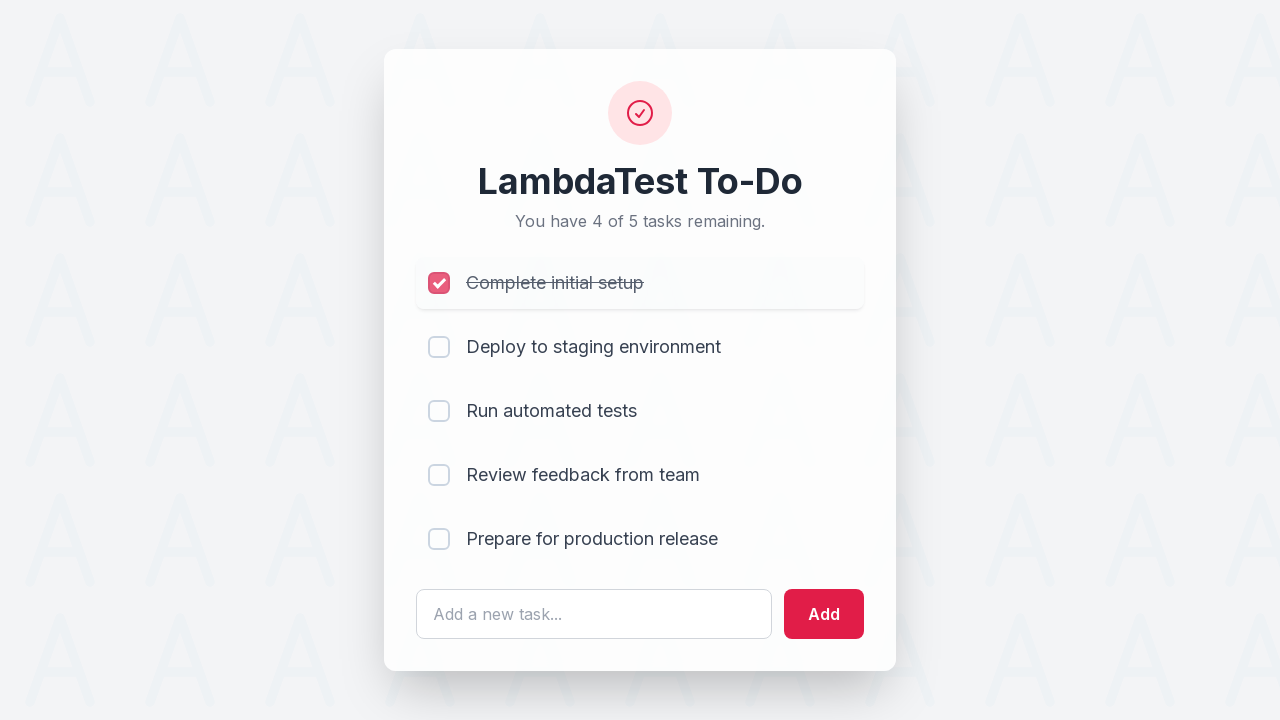

Clicked second list item to mark it complete at (439, 347) on input[name='li2']
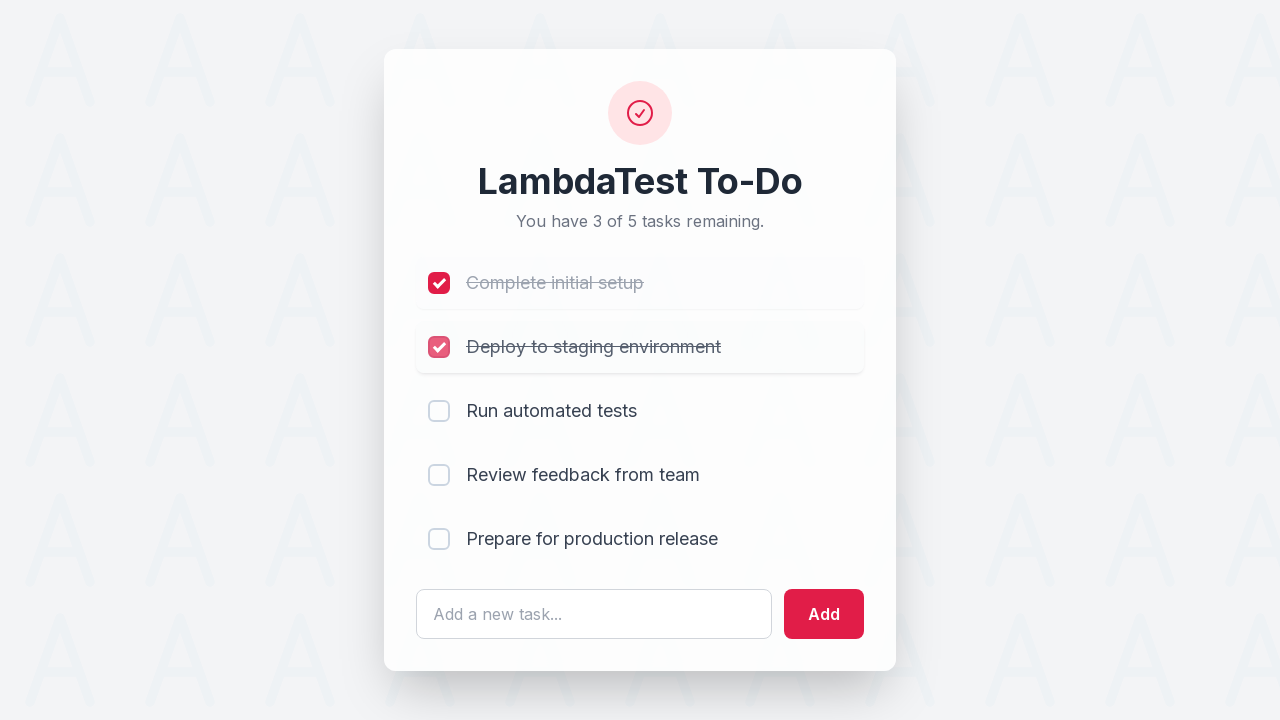

Filled todo text field with 'Complete Lambdatest Tutorial' on #sampletodotext
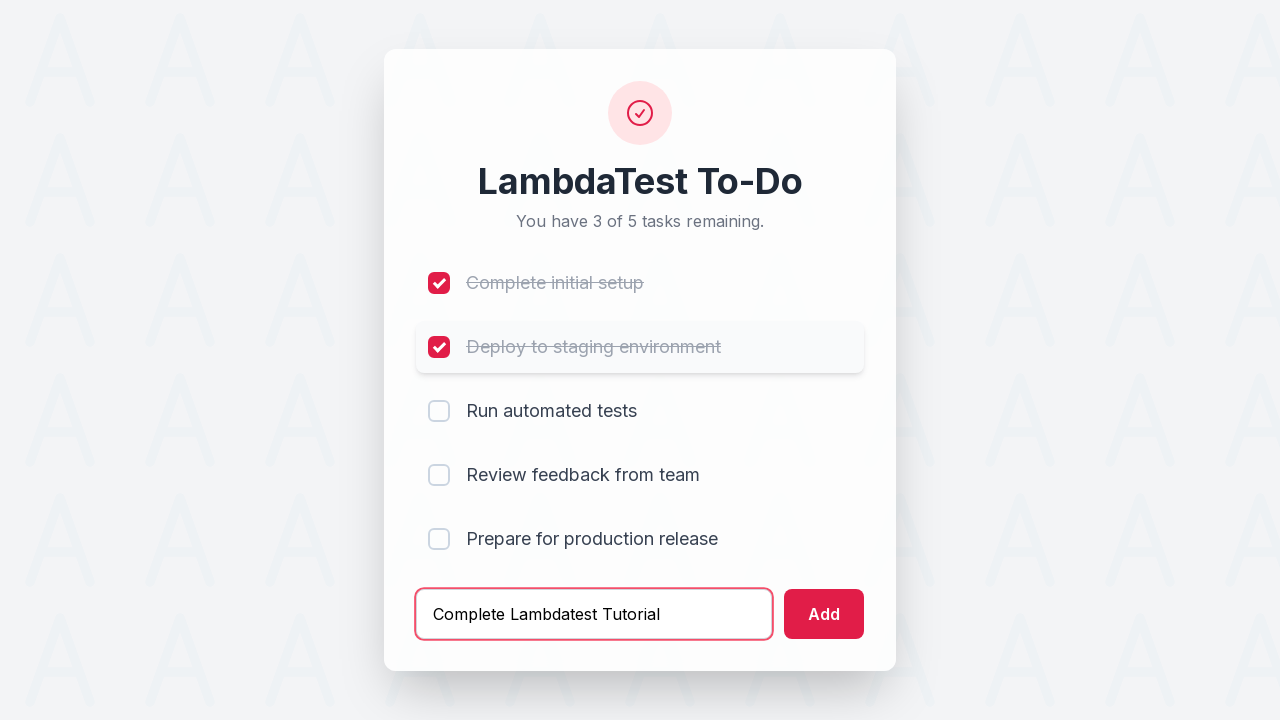

Clicked add button to create new todo item at (824, 614) on #addbutton
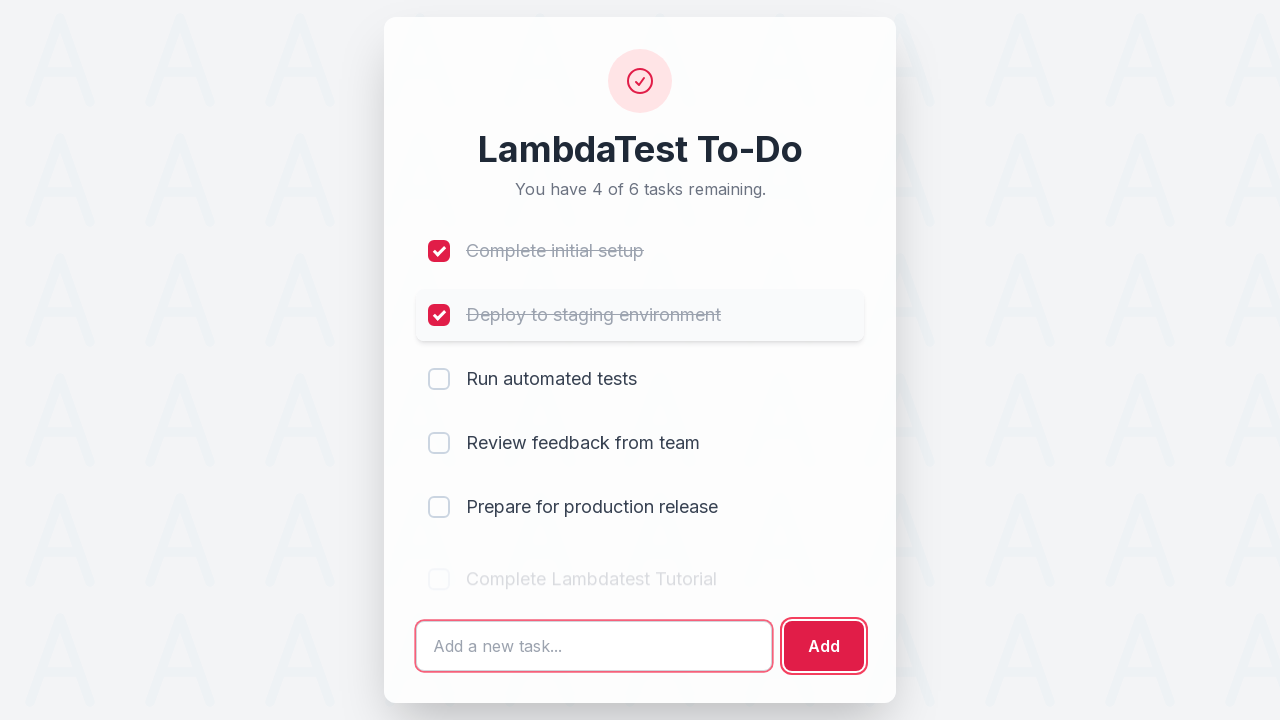

New todo item 'Complete Lambdatest Tutorial' appeared in the list
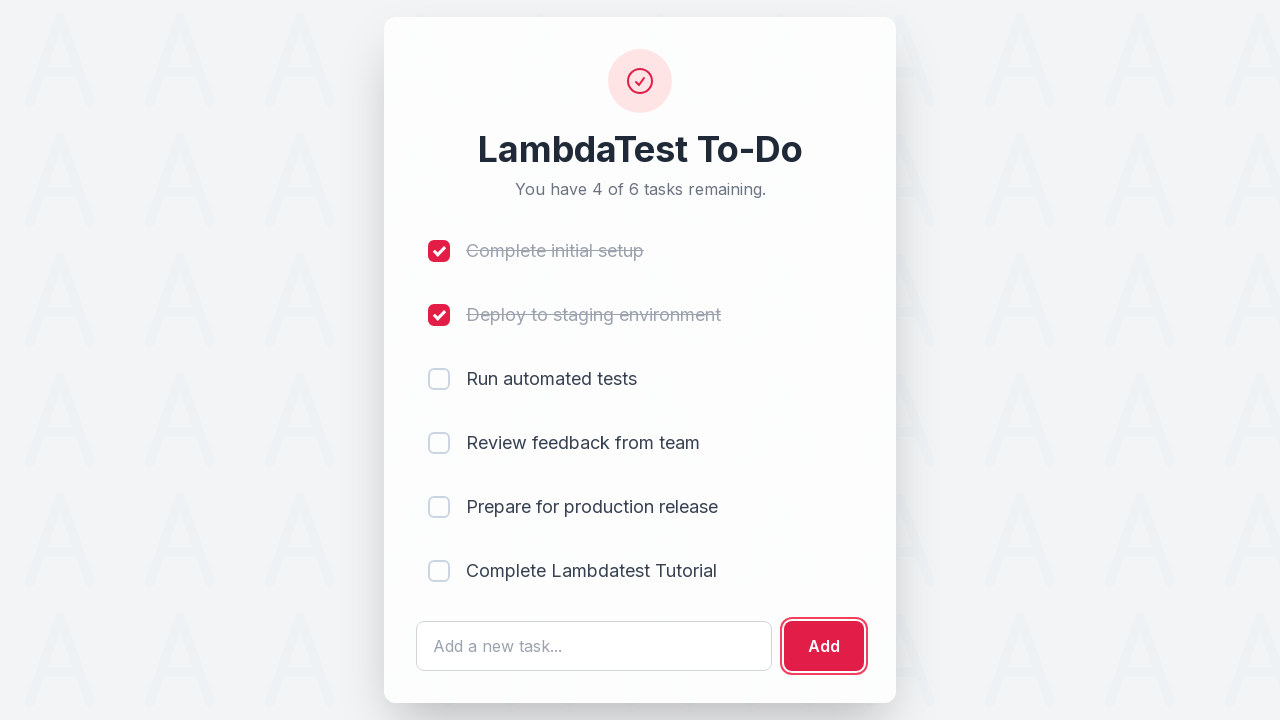

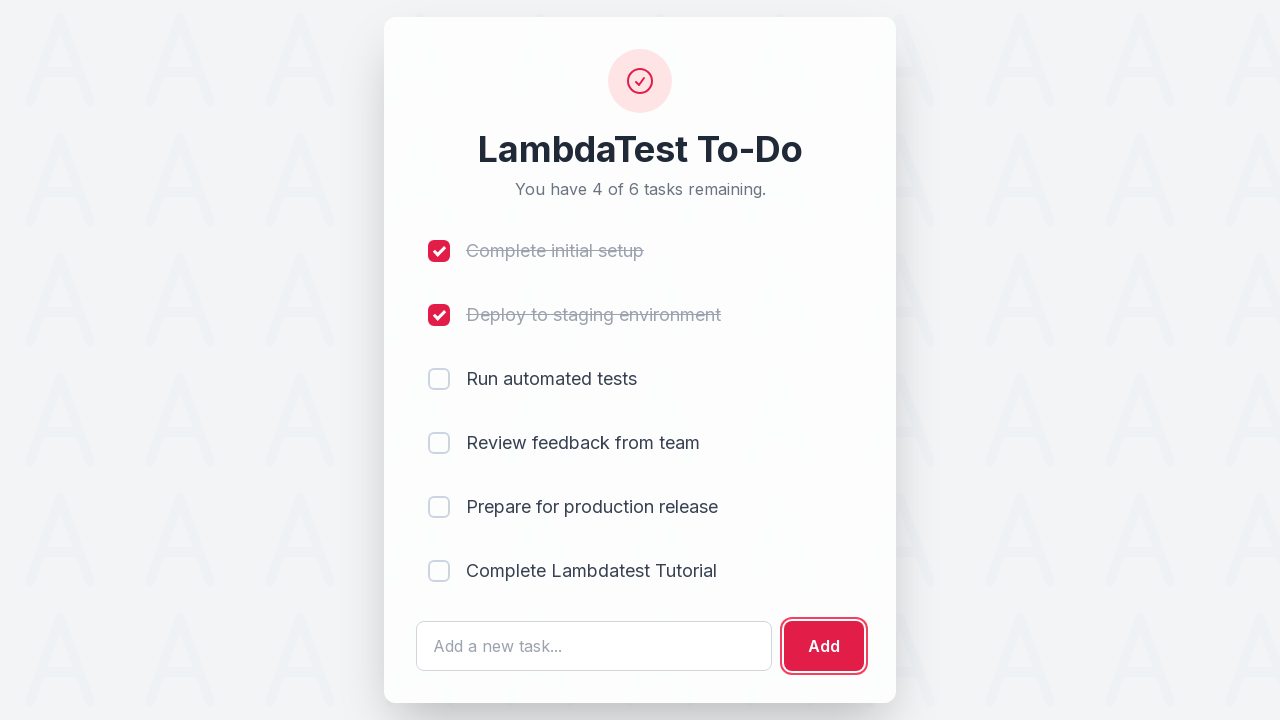